Tests dropdown selection functionality by selecting options using visible text, value, and index methods

Starting URL: https://rahulshettyacademy.com/AutomationPractice/

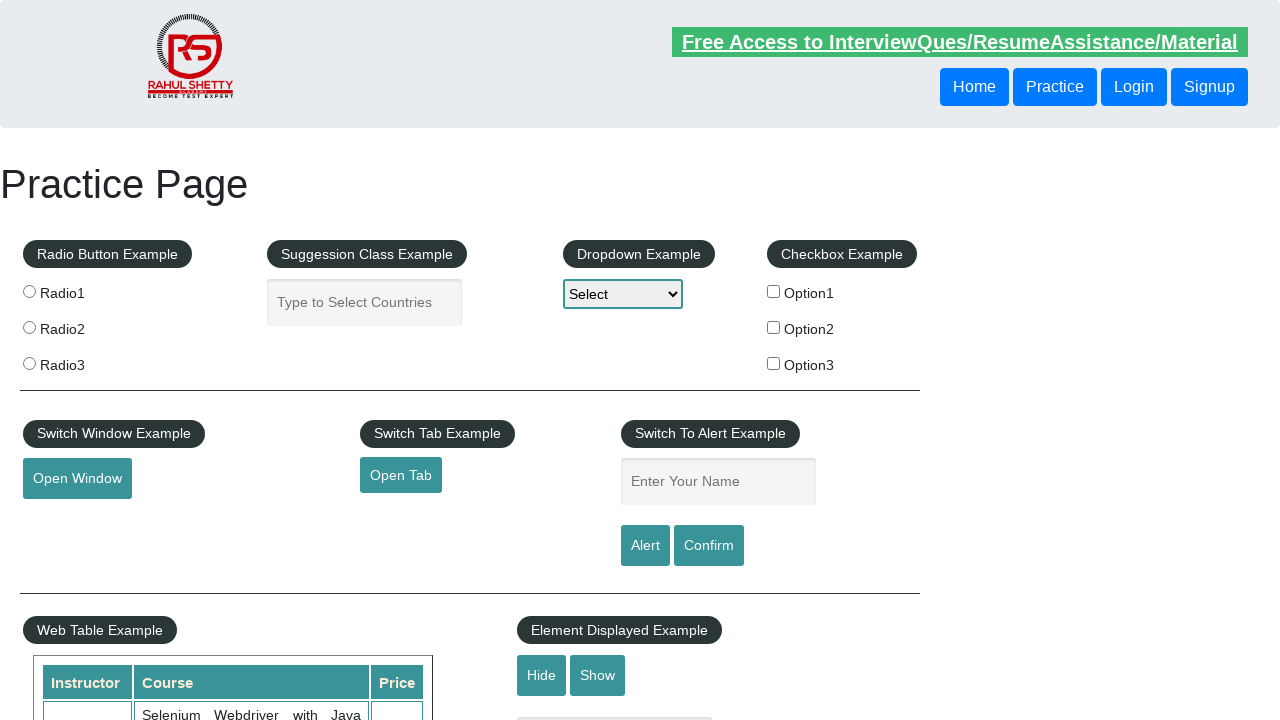

Selected dropdown option 'Option1' by visible text on select#dropdown-class-example
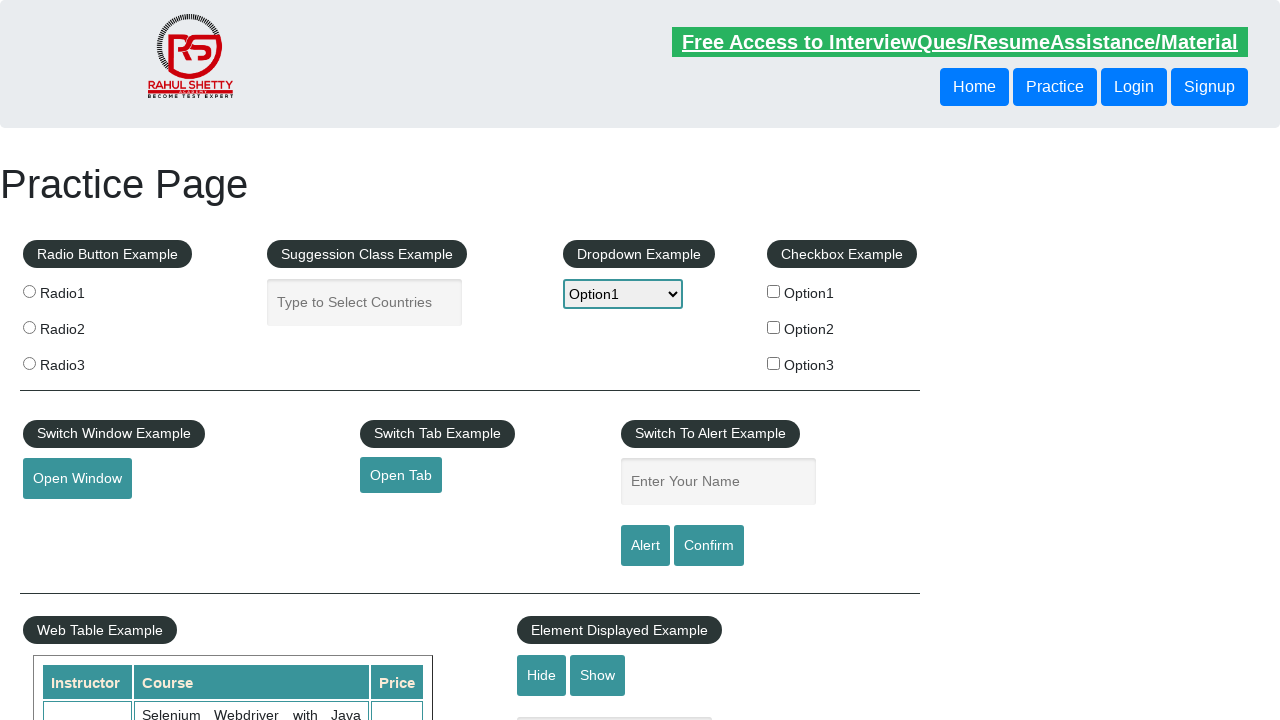

Selected dropdown option by value 'option2' on select#dropdown-class-example
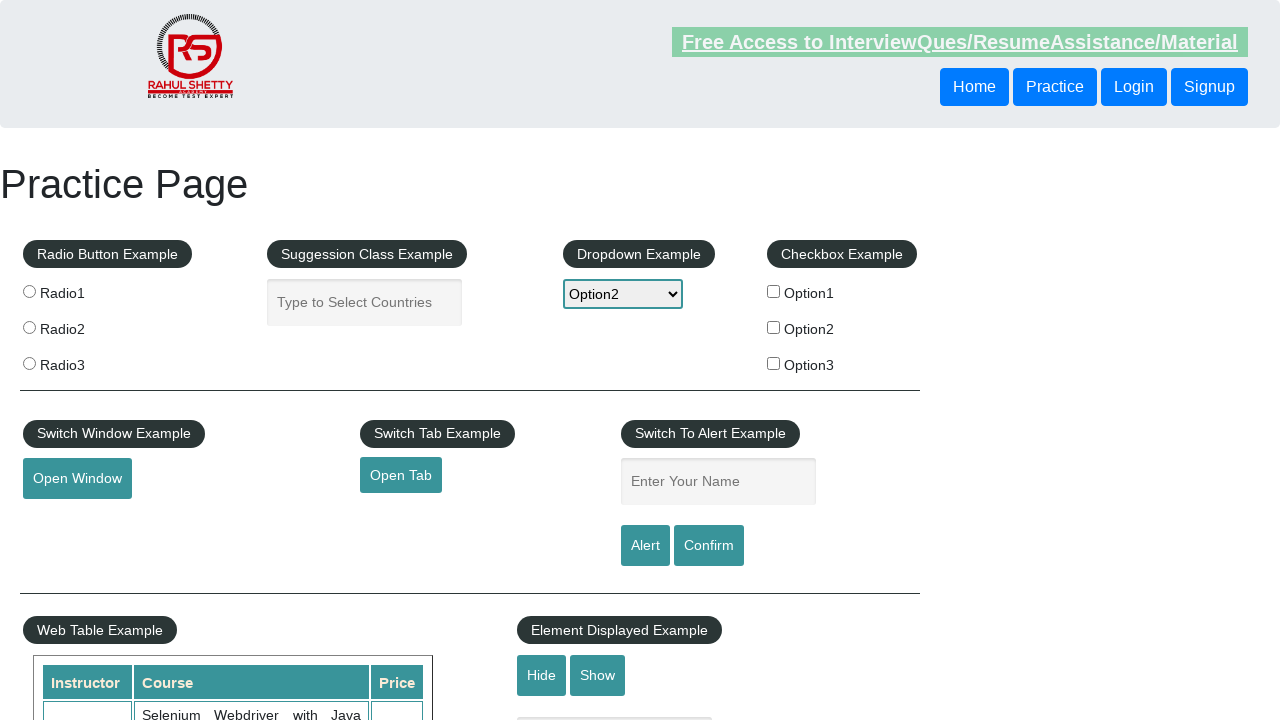

Selected dropdown option by index 3 ('Option3') on select#dropdown-class-example
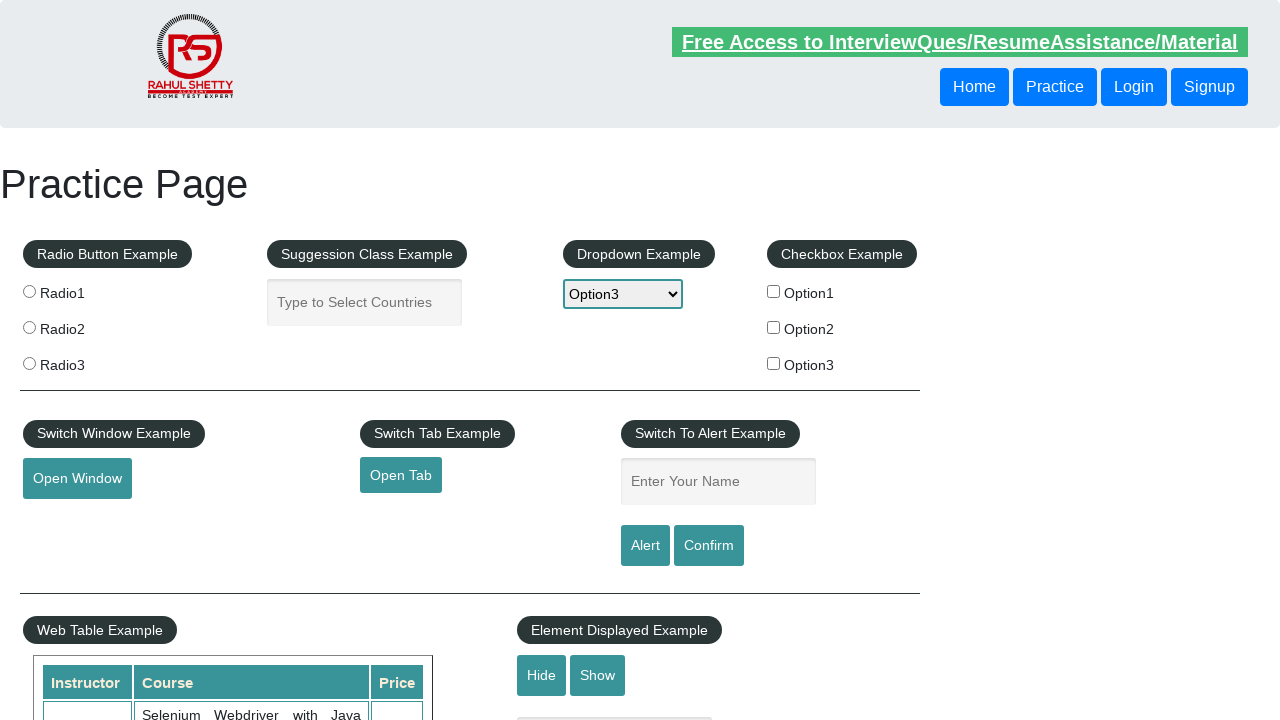

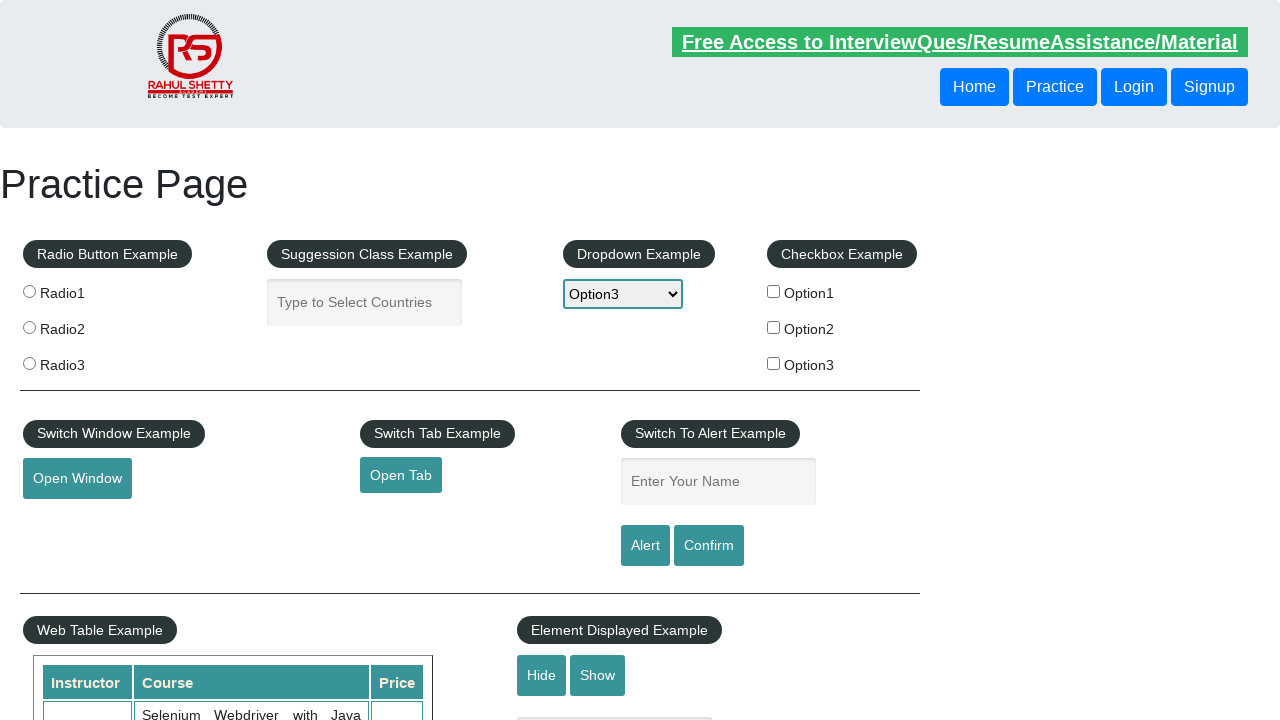